Tests the context menu functionality by right-clicking on an element and verifying the alert message

Starting URL: https://the-internet.herokuapp.com/

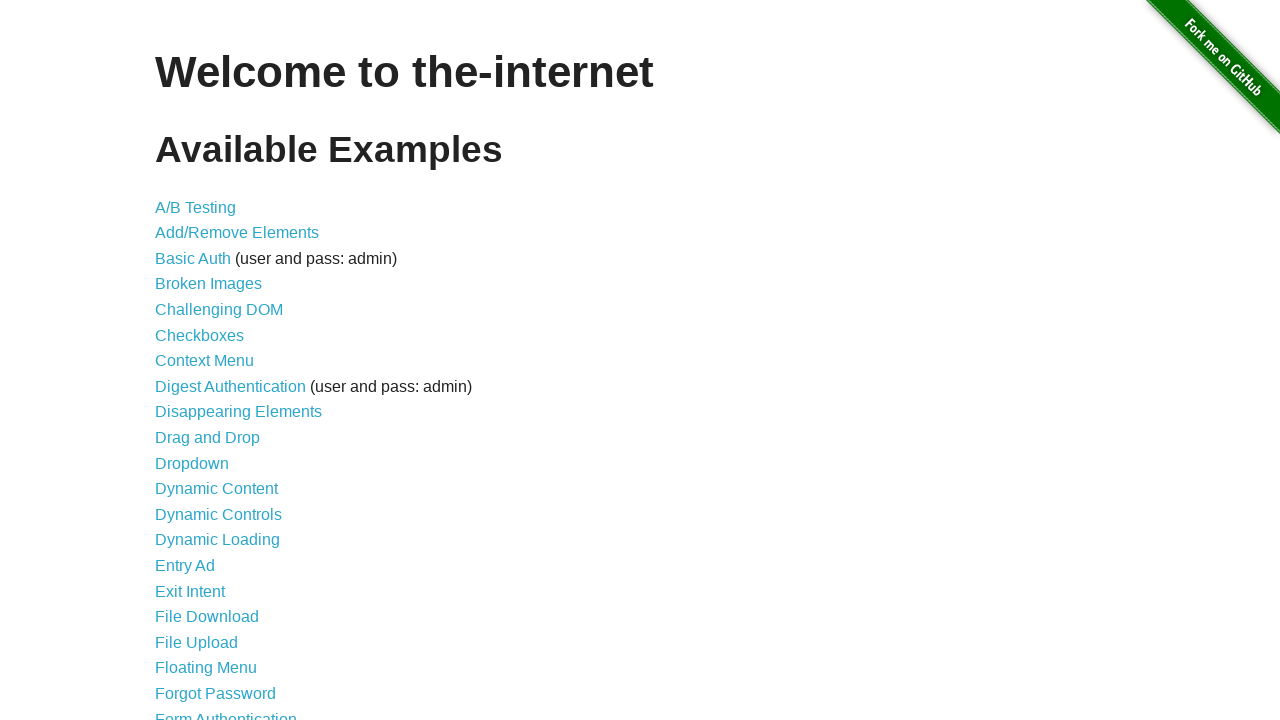

Clicked on Context Menu link at (204, 361) on a:has-text('Context Menu')
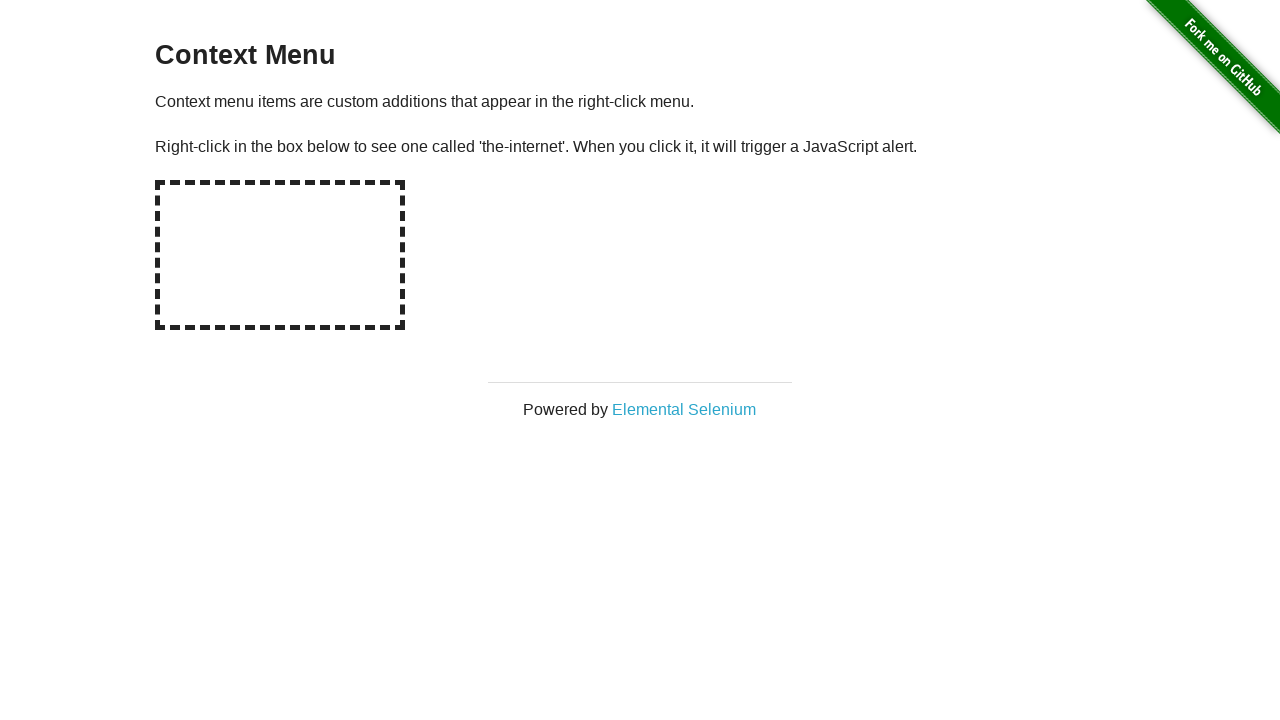

Right-clicked on the hot spot element at (280, 255) on #hot-spot
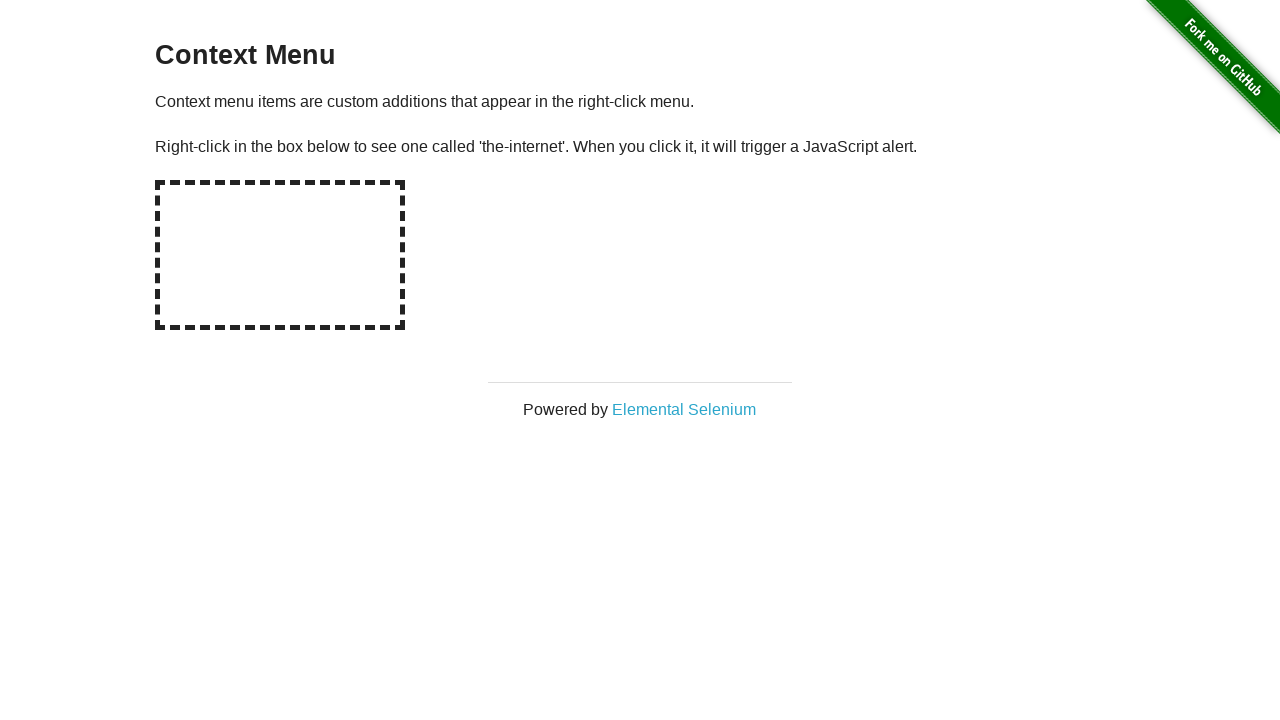

Set up dialog handler to accept alert message
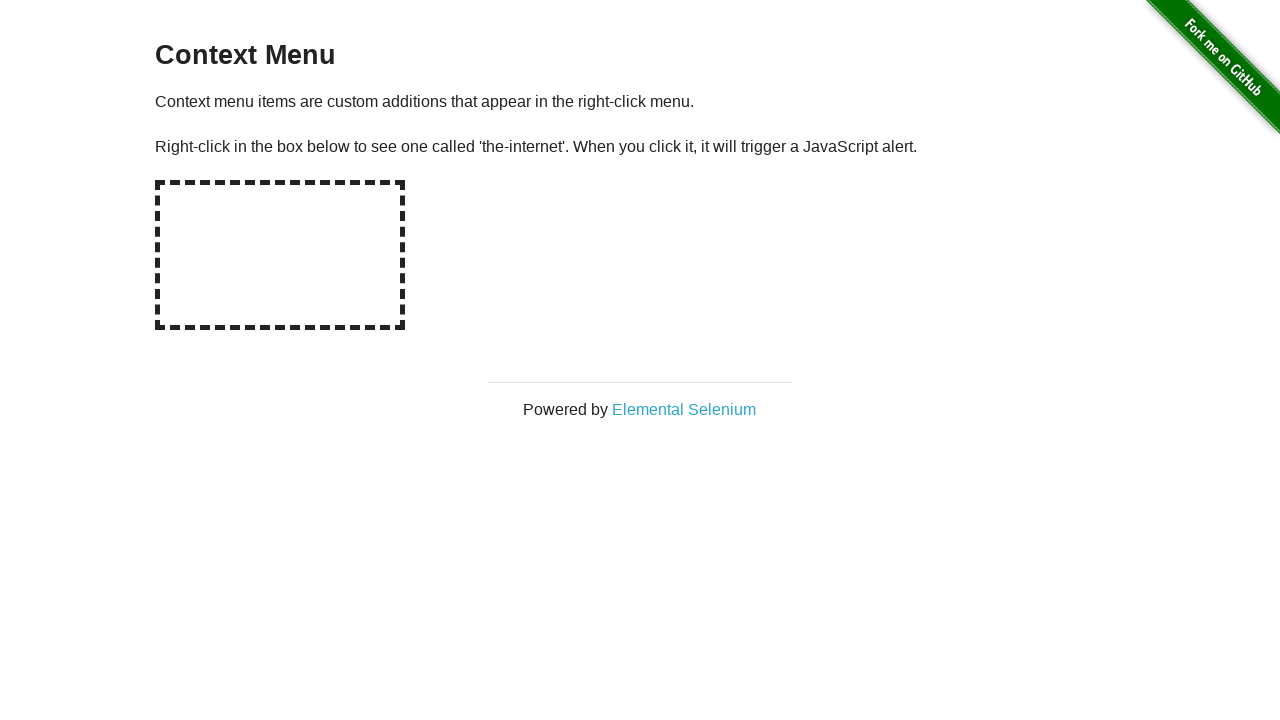

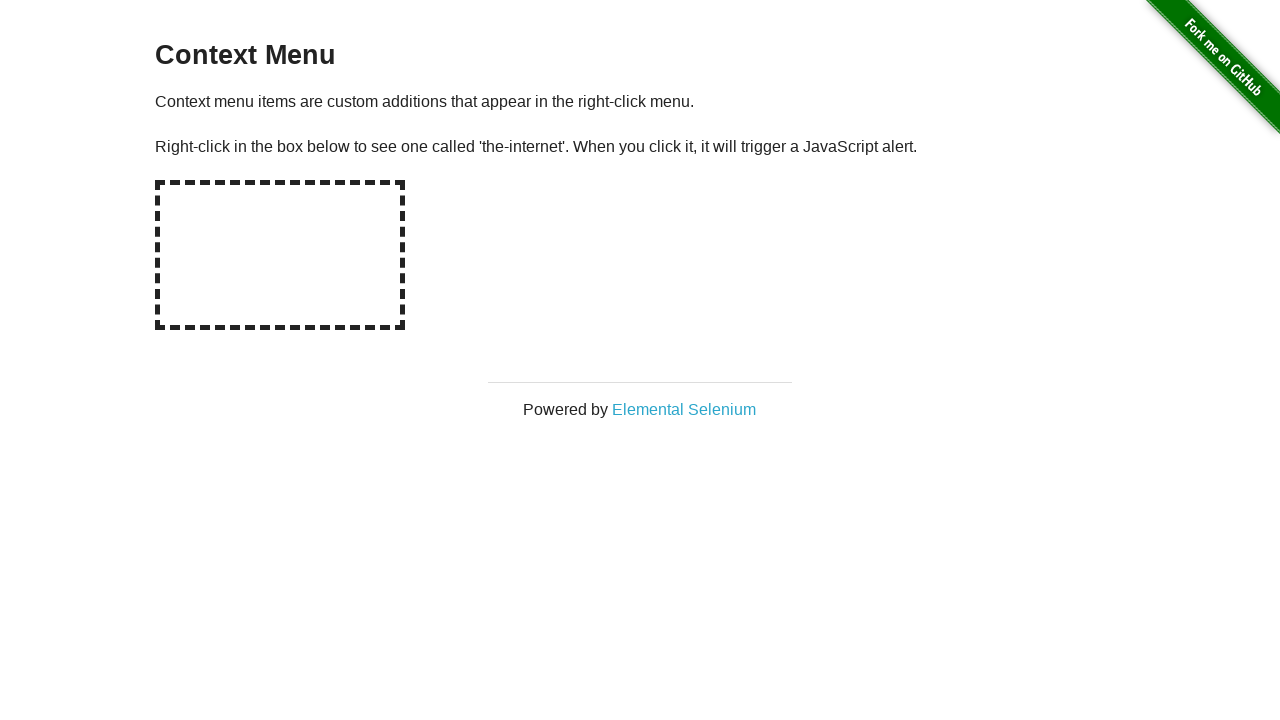